Tests auto-suggest dropdown functionality by typing a partial country name, waiting for suggestions to appear, and selecting "India" from the autocomplete options.

Starting URL: https://rahulshettyacademy.com/dropdownsPractise/

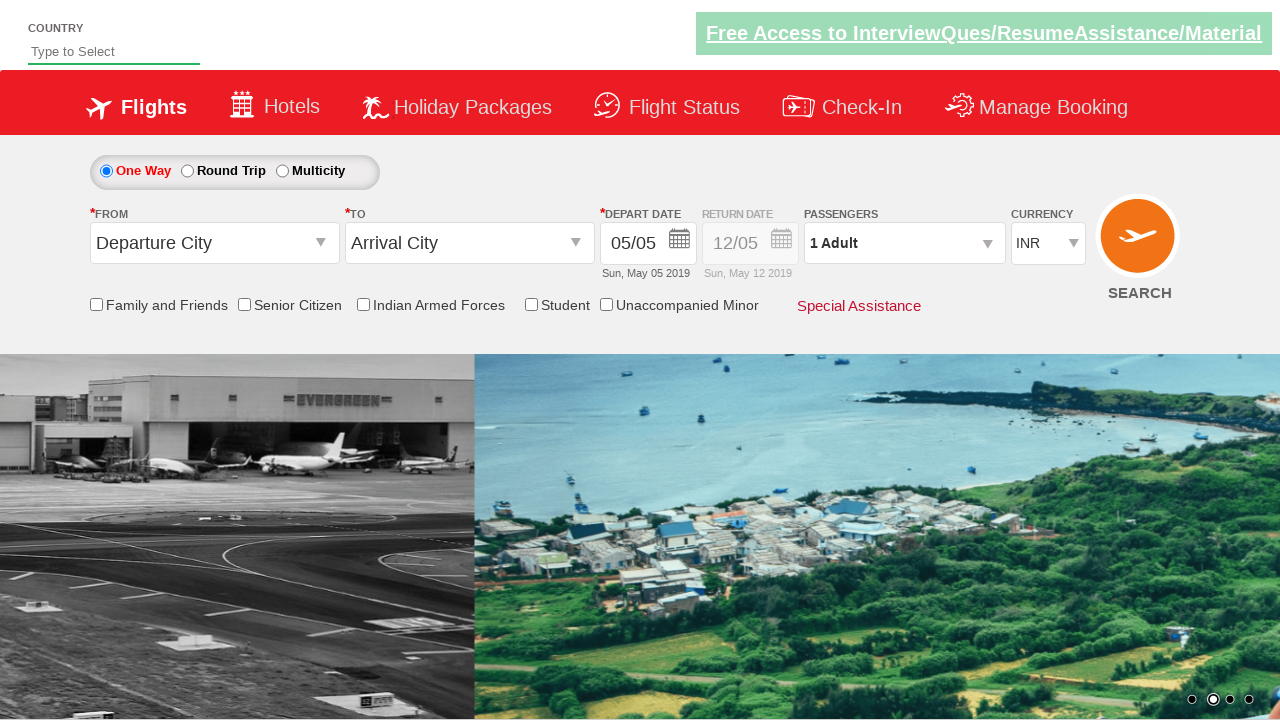

Typed 'ind' into the auto-suggest input field on #autosuggest
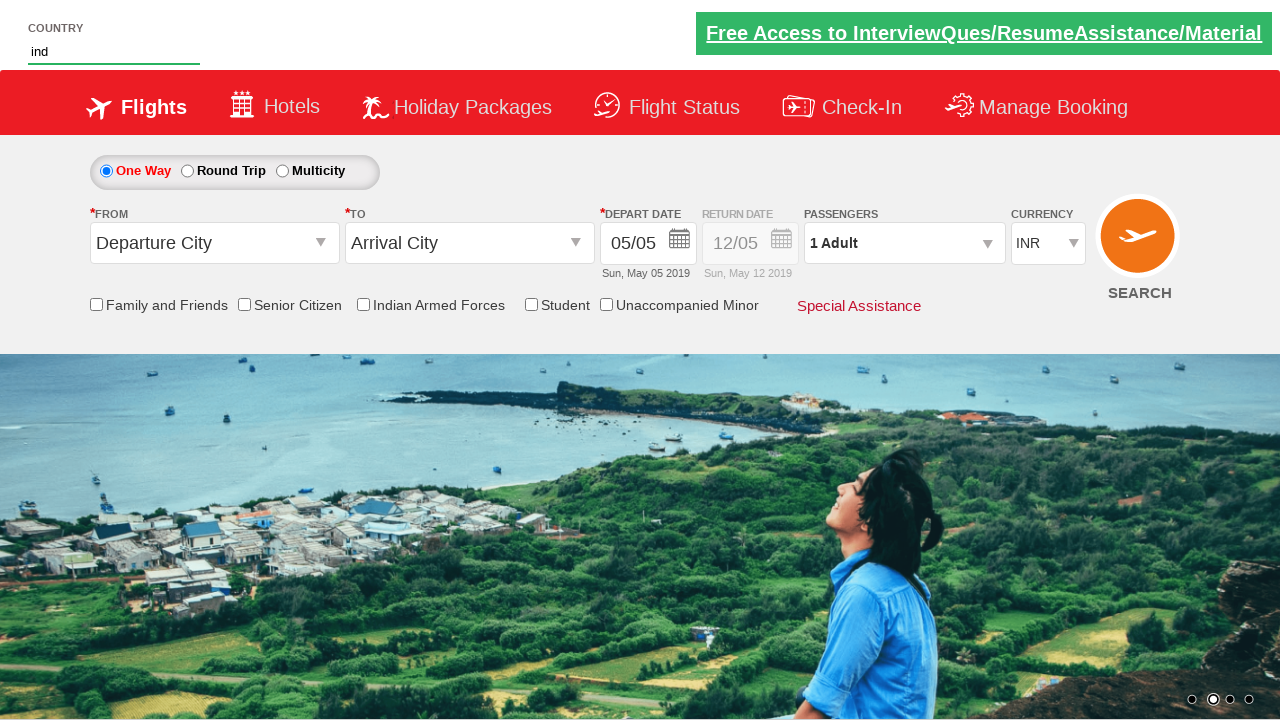

Waited for autocomplete suggestions to appear
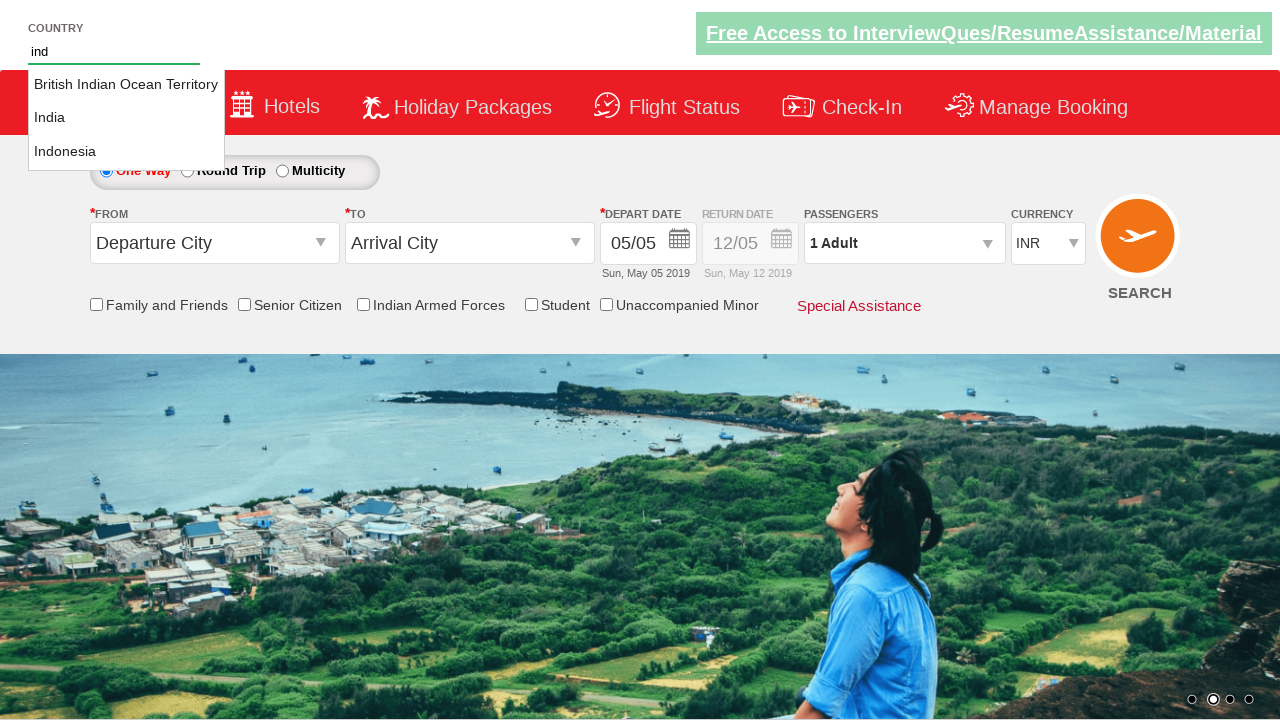

Retrieved all autocomplete suggestion options
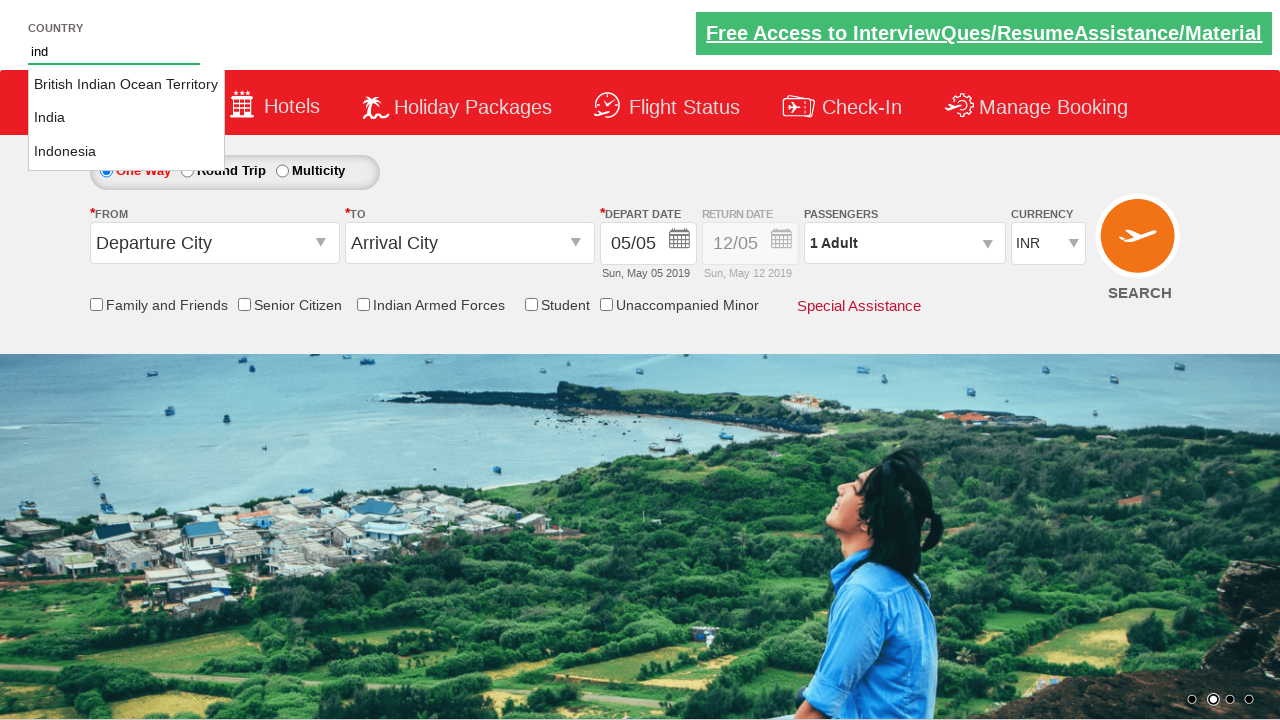

Selected 'India' from the autocomplete dropdown at (126, 118) on li.ui-menu-item a >> nth=1
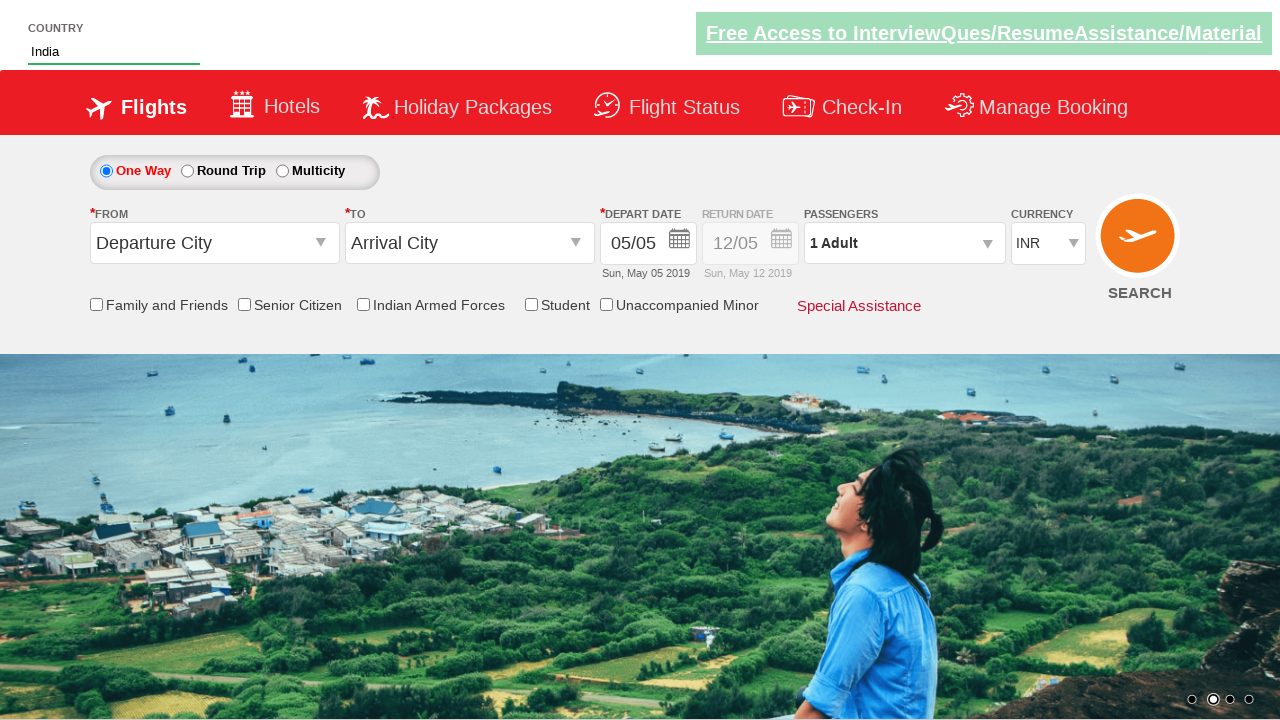

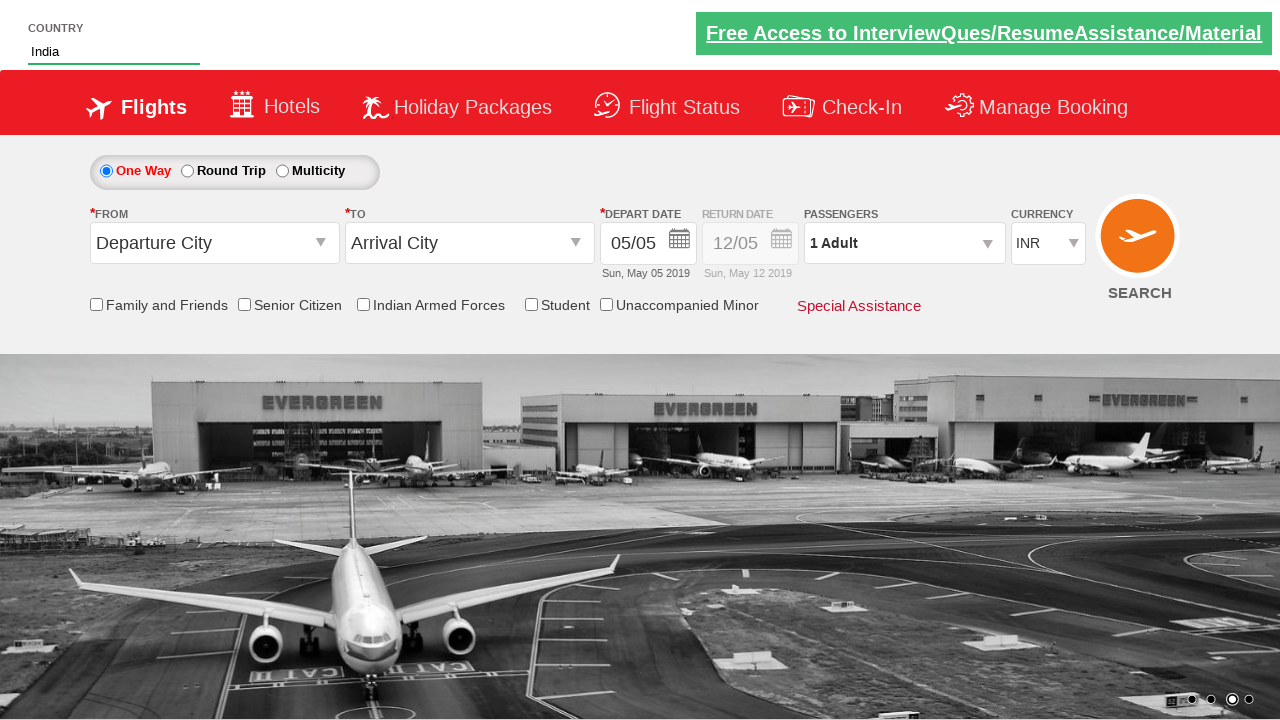